Tests multi-select dropdown functionality by selecting multiple fruit options (Apple, Peach, Orange) and then deselecting them one by one.

Starting URL: https://www.letskodeit.com/practice

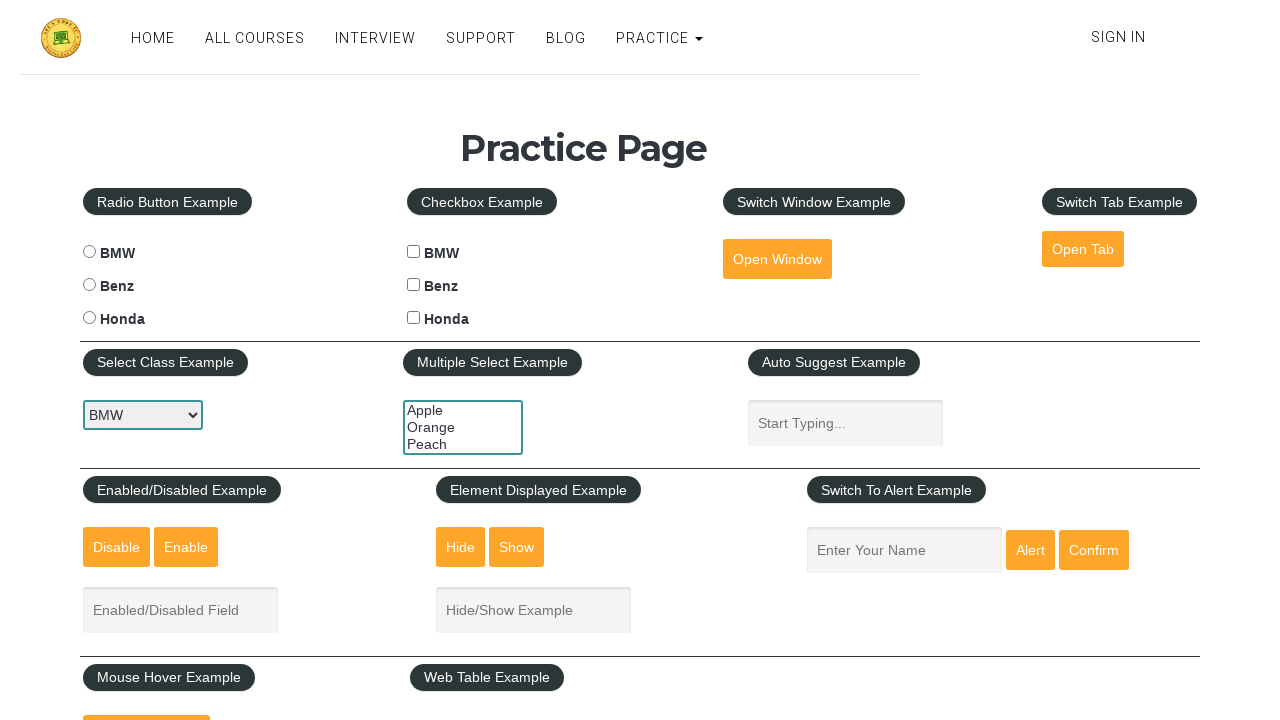

Located multi-select dropdown element
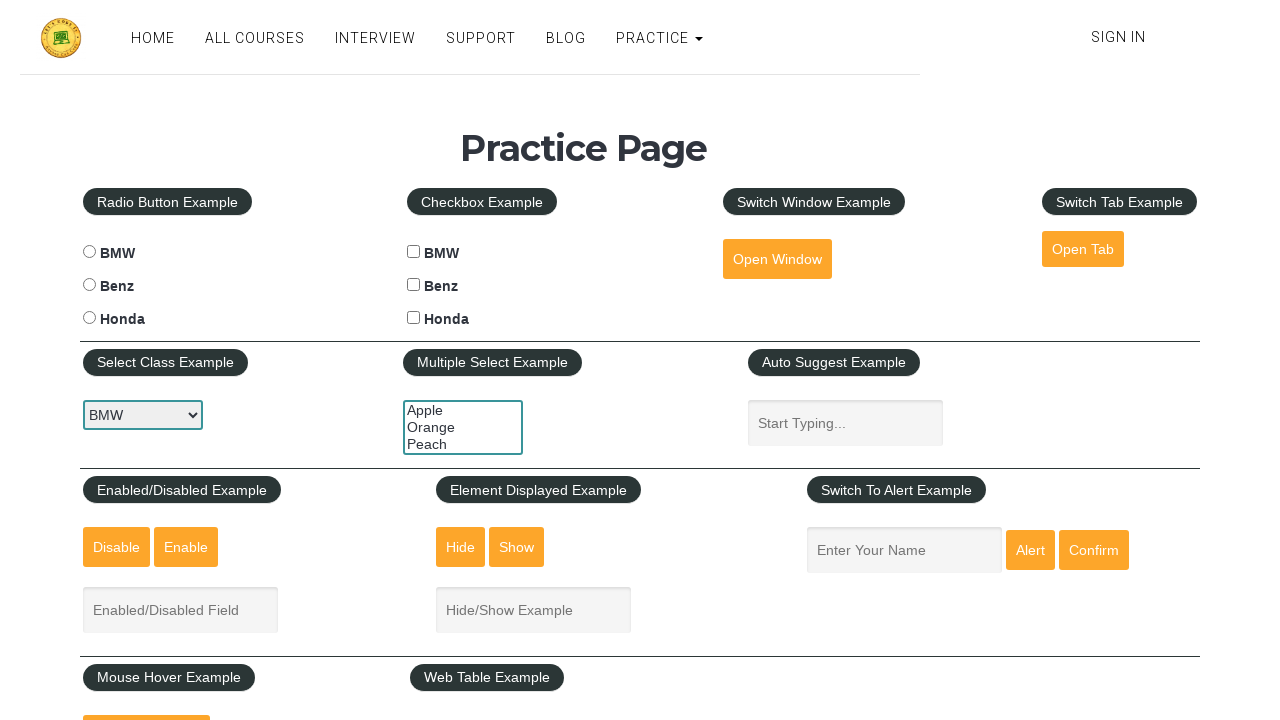

Selected Apple from multi-select dropdown on #multiple-select-example
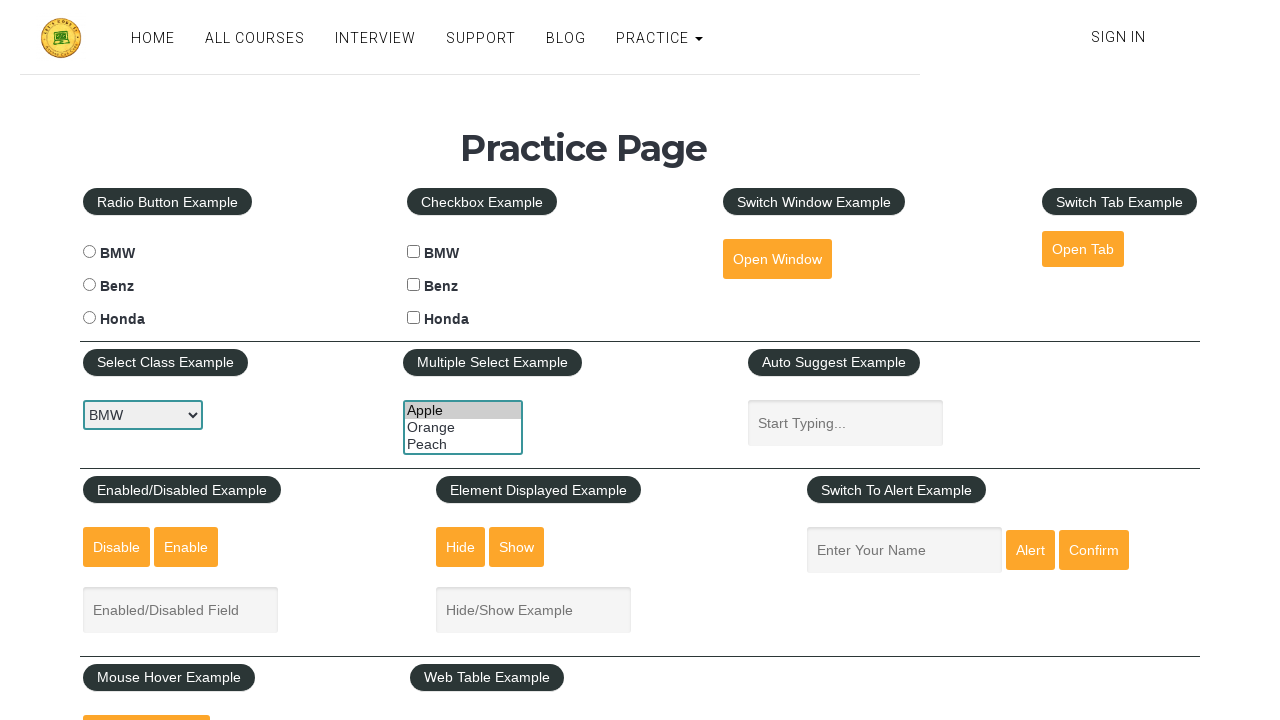

Waited 1000ms for Apple selection to register
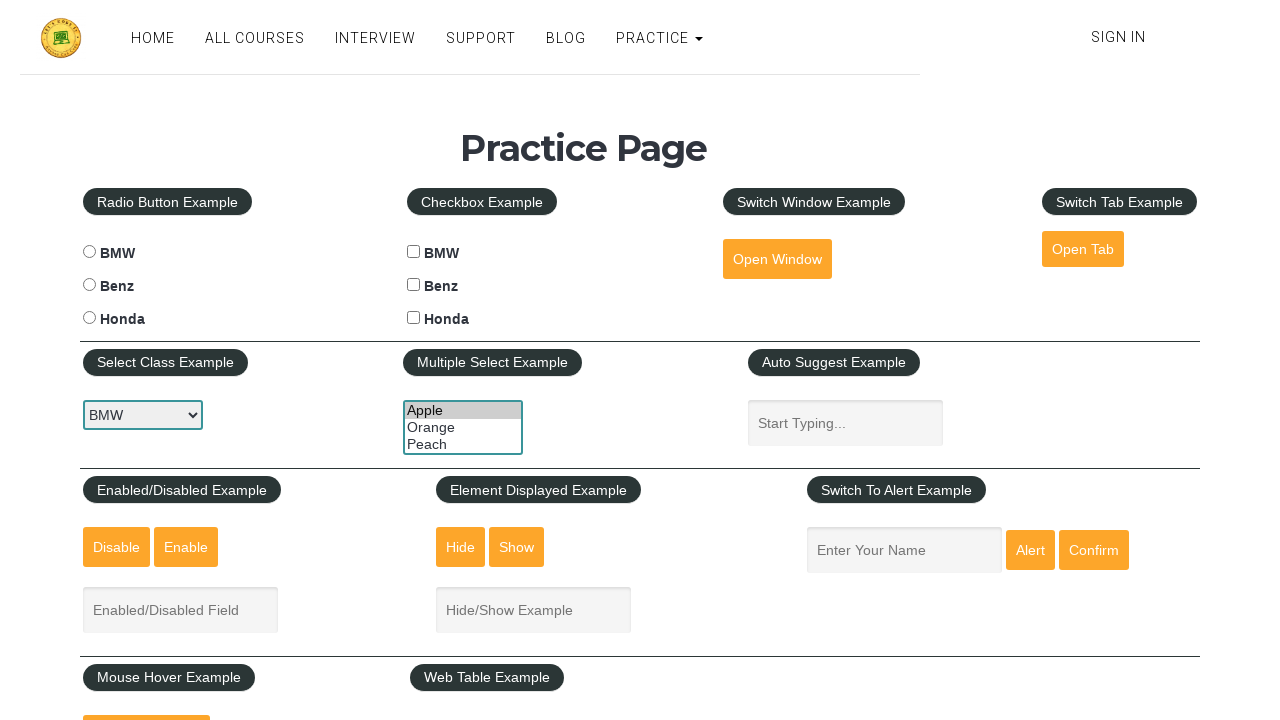

Selected Peach from multi-select dropdown on #multiple-select-example
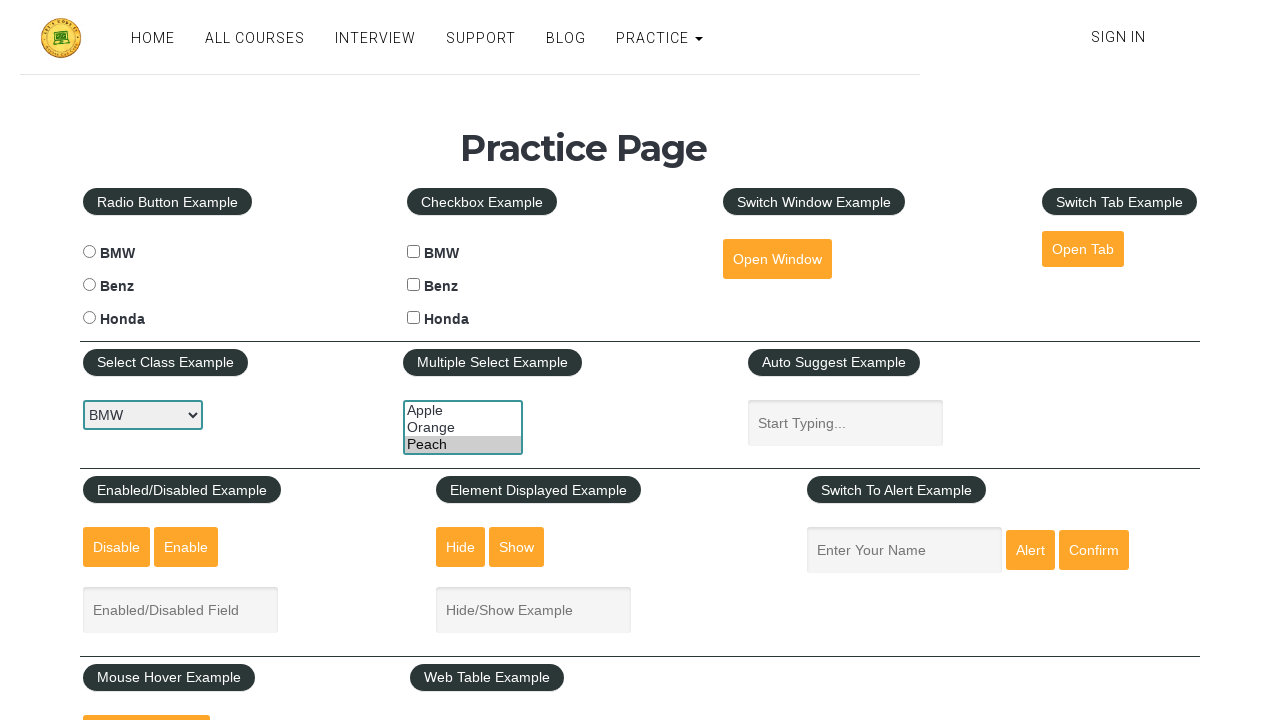

Waited 1000ms for Peach selection to register
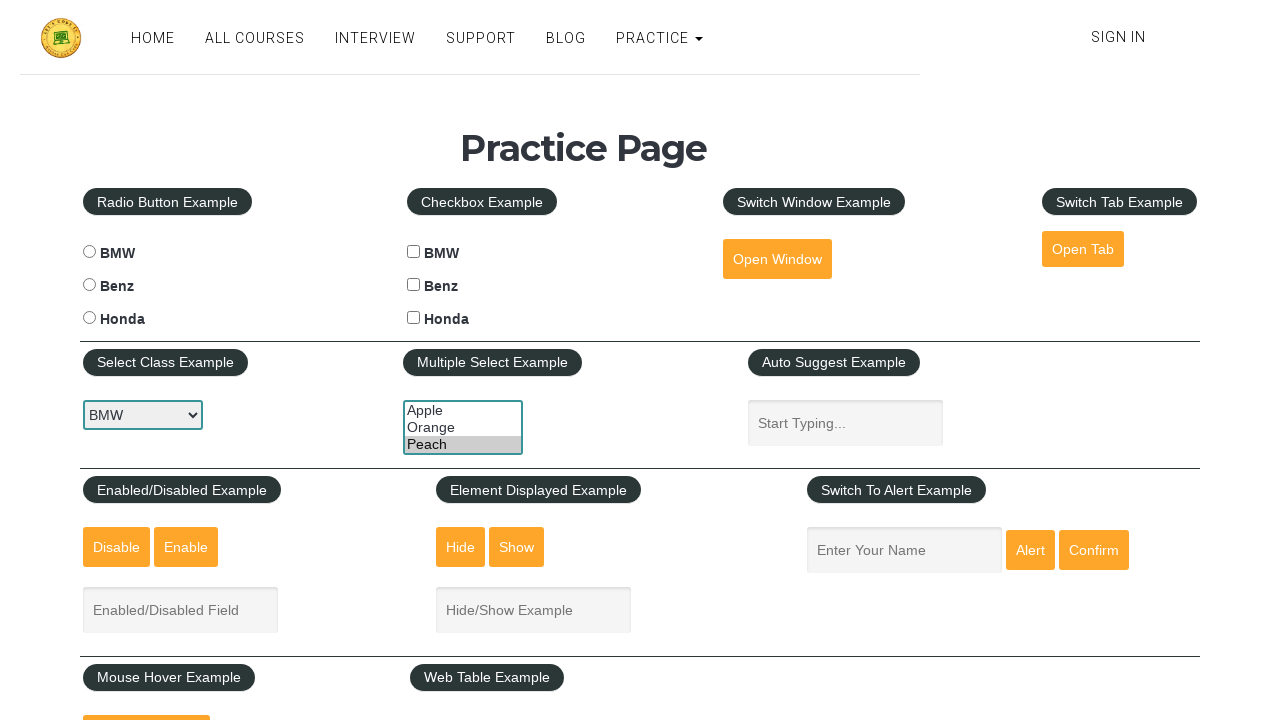

Selected Orange from multi-select dropdown on #multiple-select-example
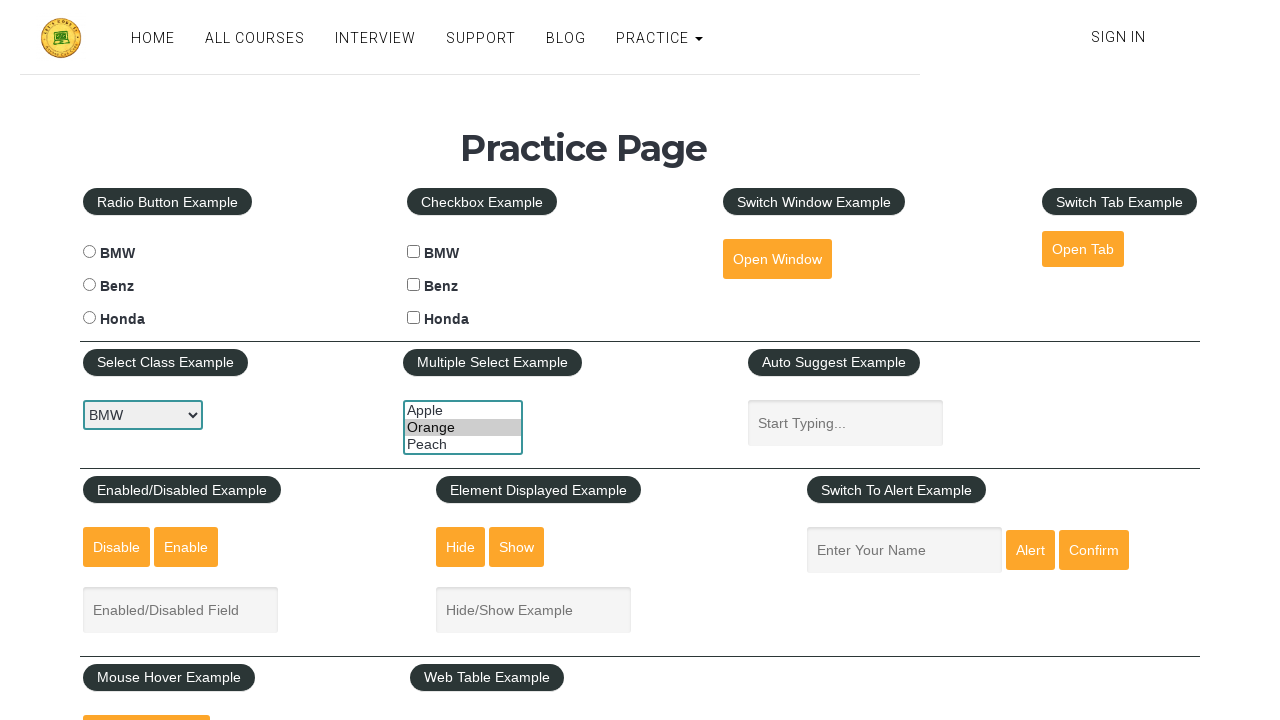

Waited 1000ms for Orange selection to register
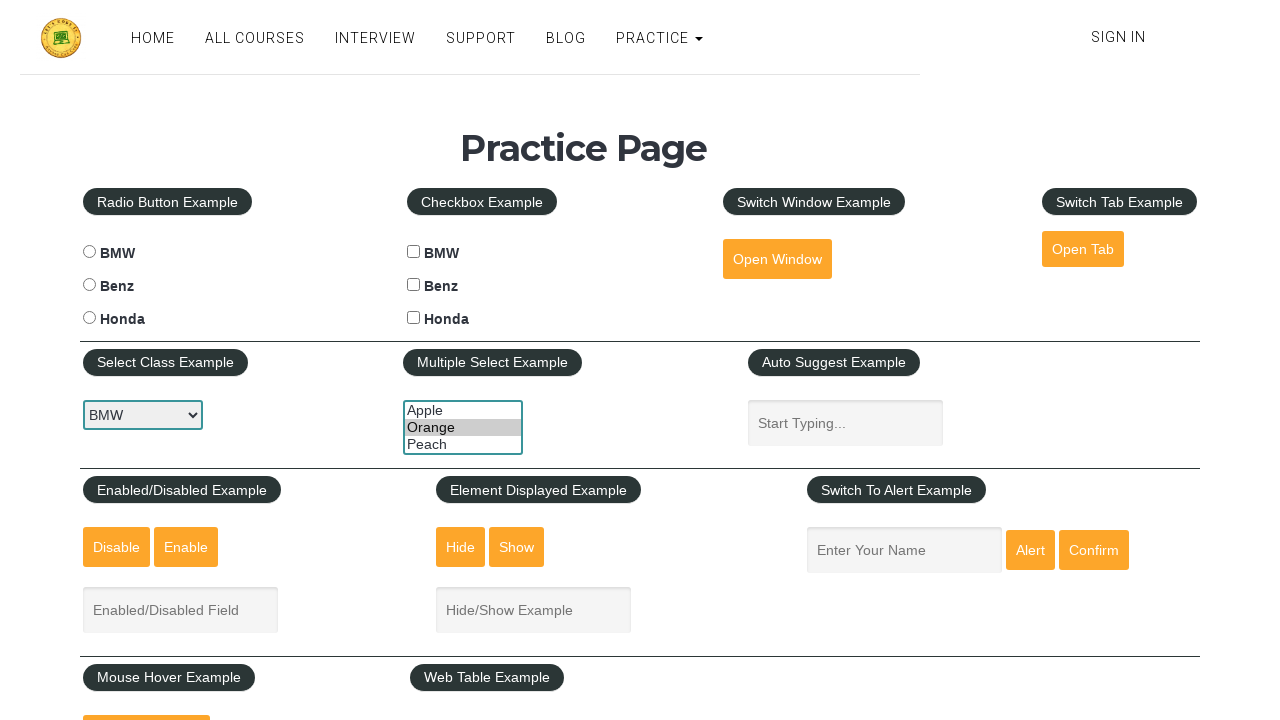

Deselected Apple by selecting only Peach and Orange on #multiple-select-example
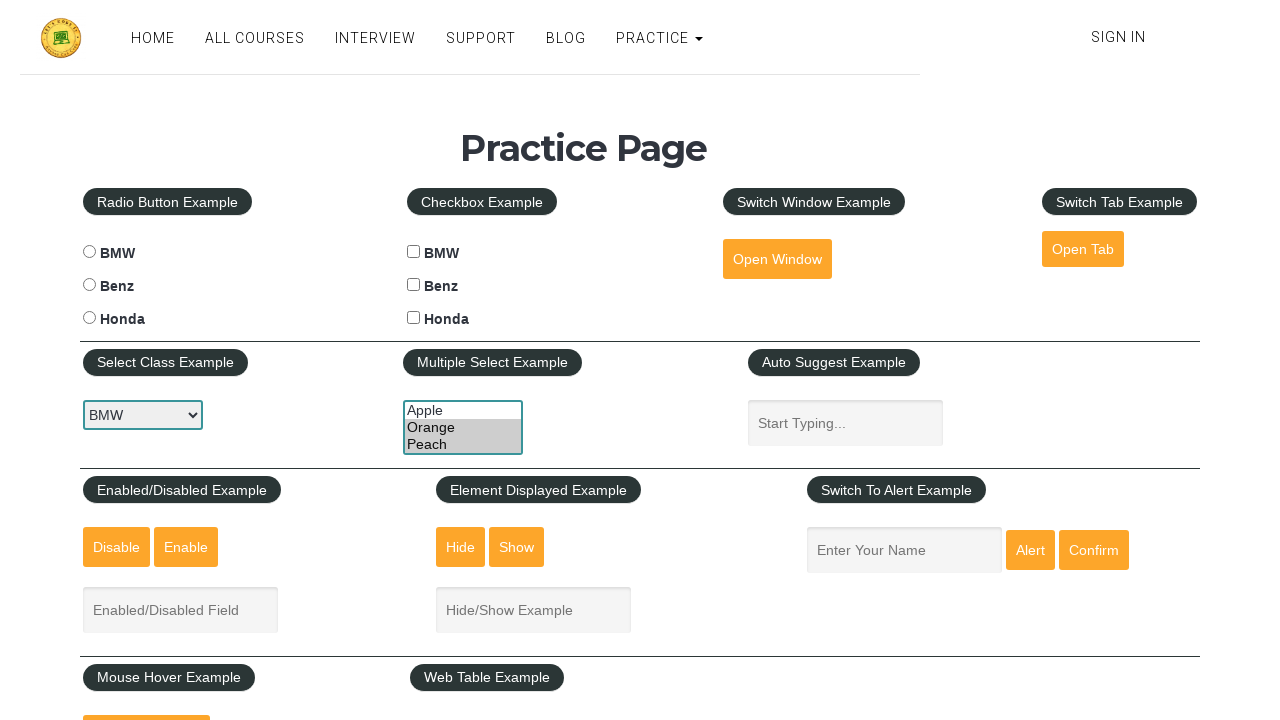

Waited 1000ms for deselection of Apple to register
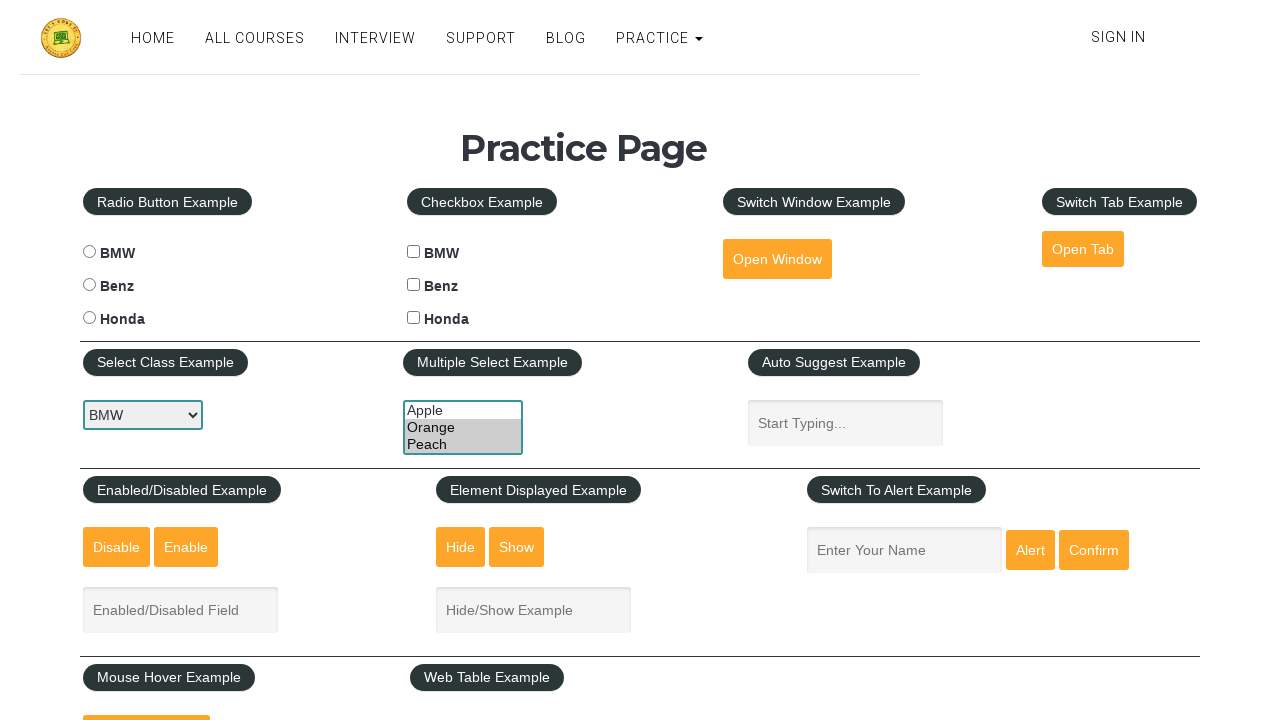

Deselected Orange by selecting only Peach on #multiple-select-example
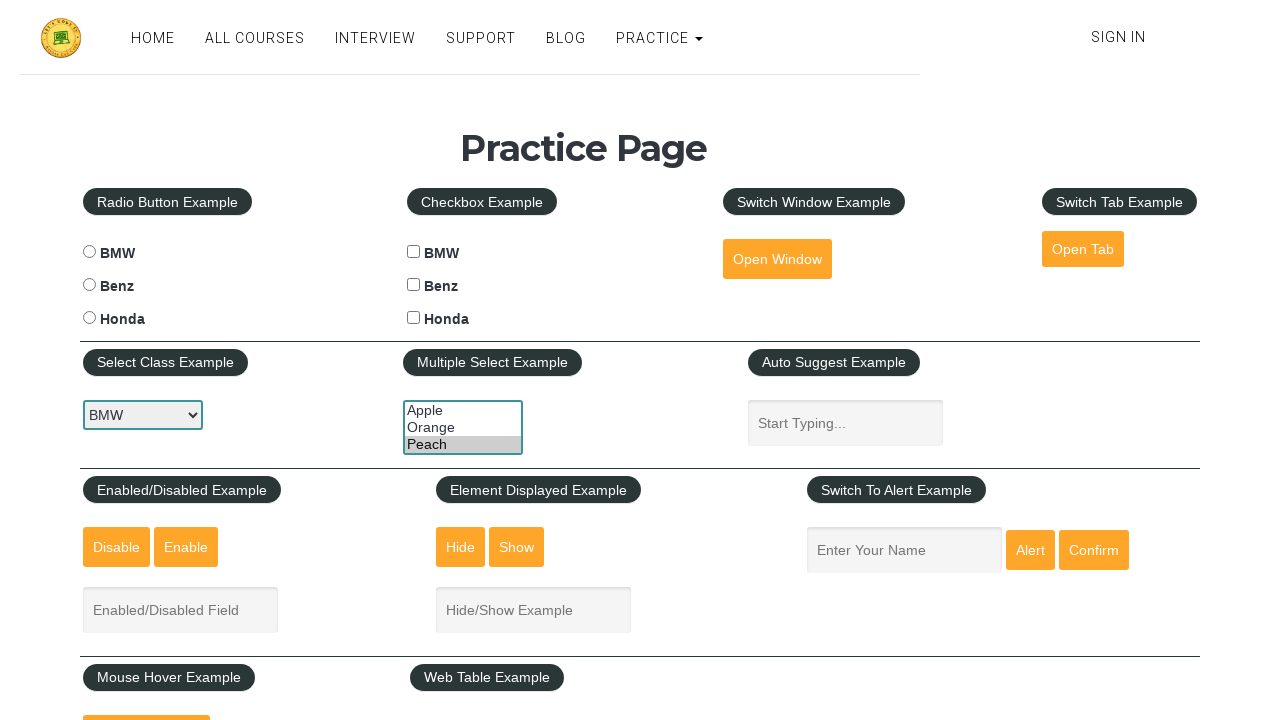

Waited 1000ms for deselection of Orange to register
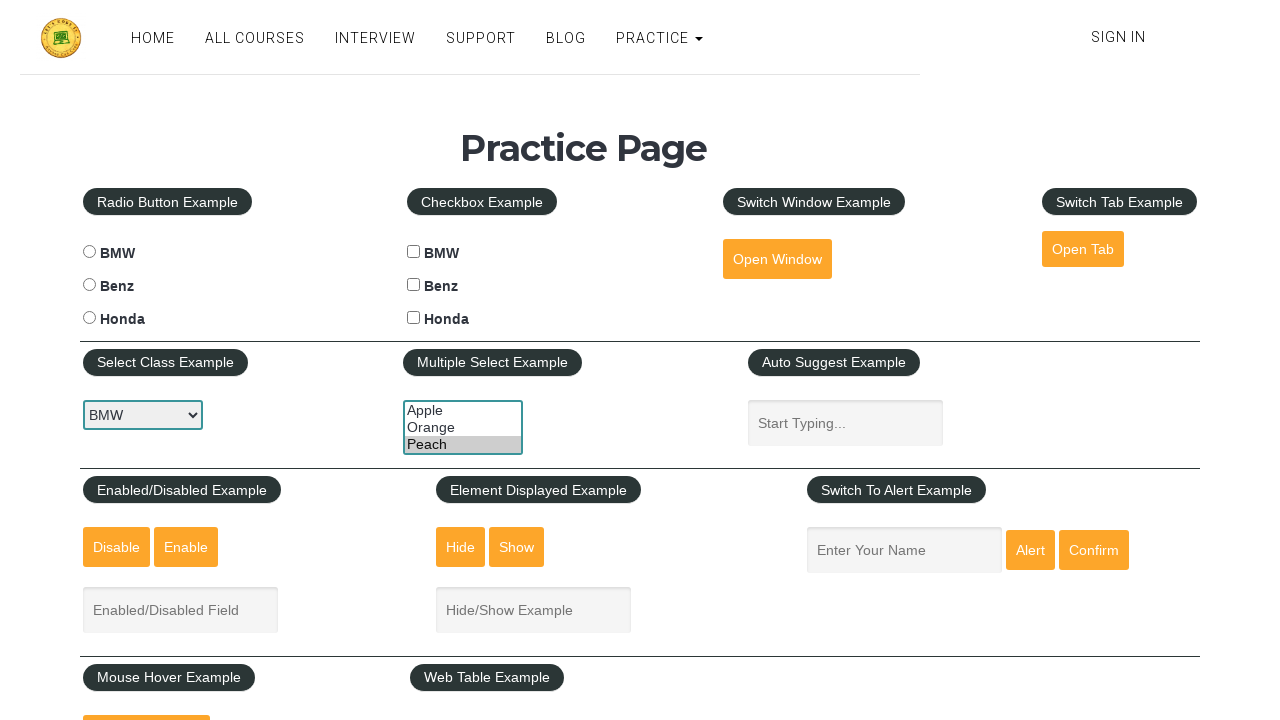

Deselected all options by evaluating JavaScript to clear selections
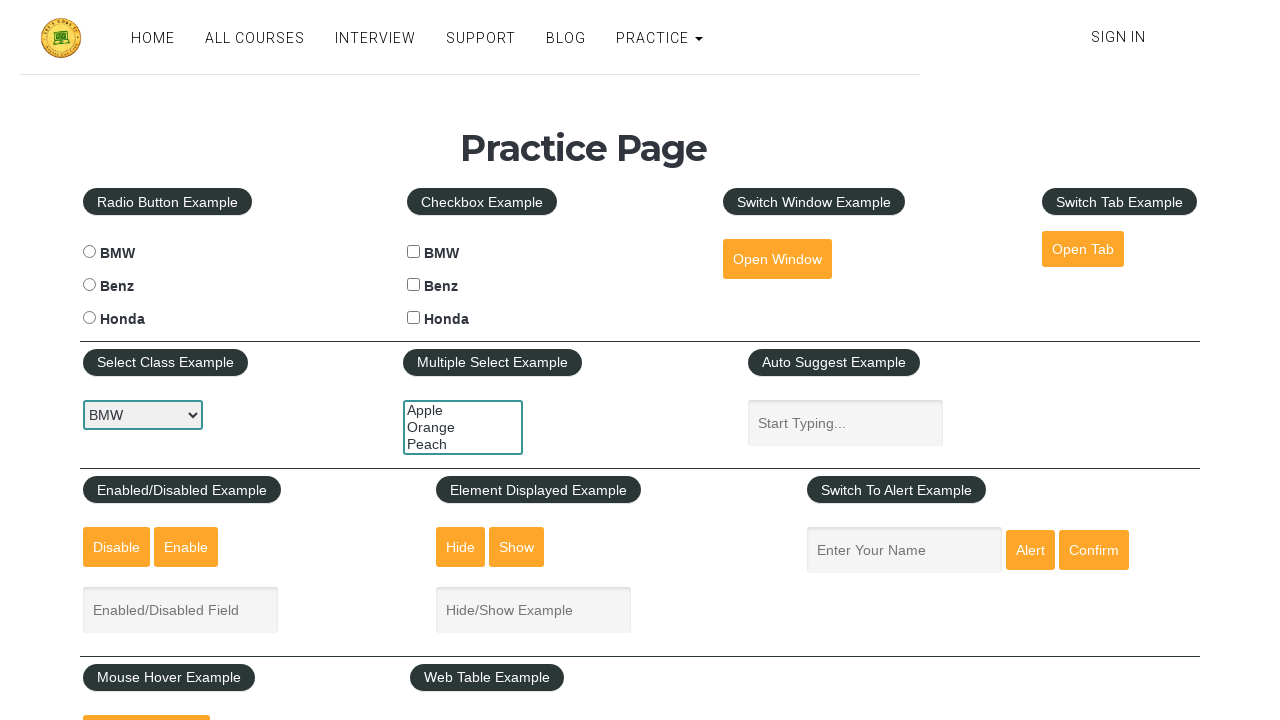

Waited 1000ms for final deselection to register
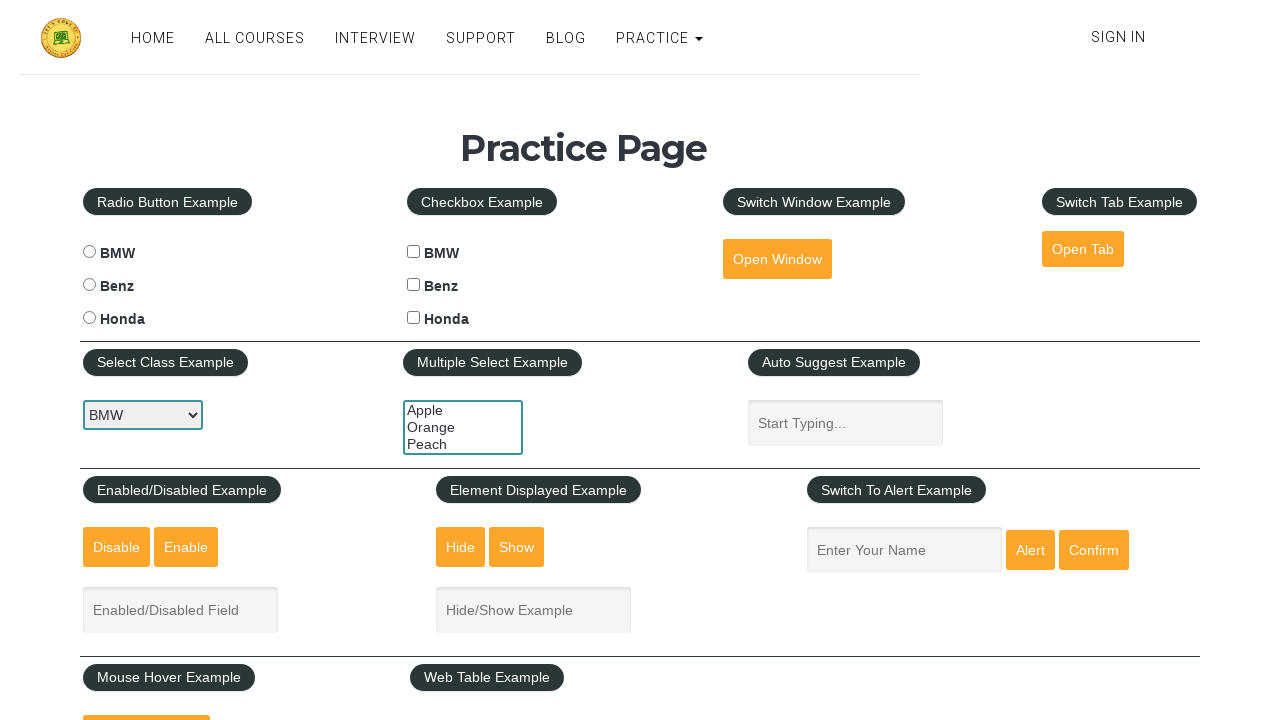

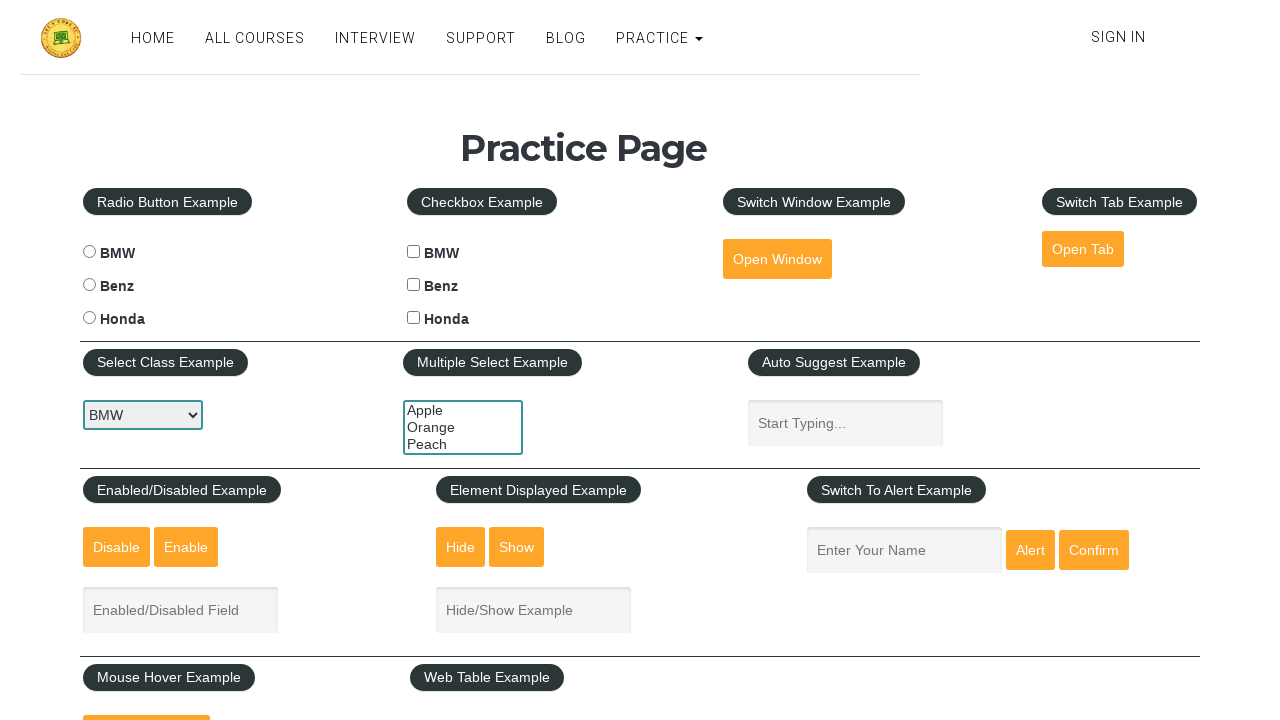